Navigates to the UEFA Gaming website and verifies the page loads successfully

Starting URL: https://gaming.uefa.com/

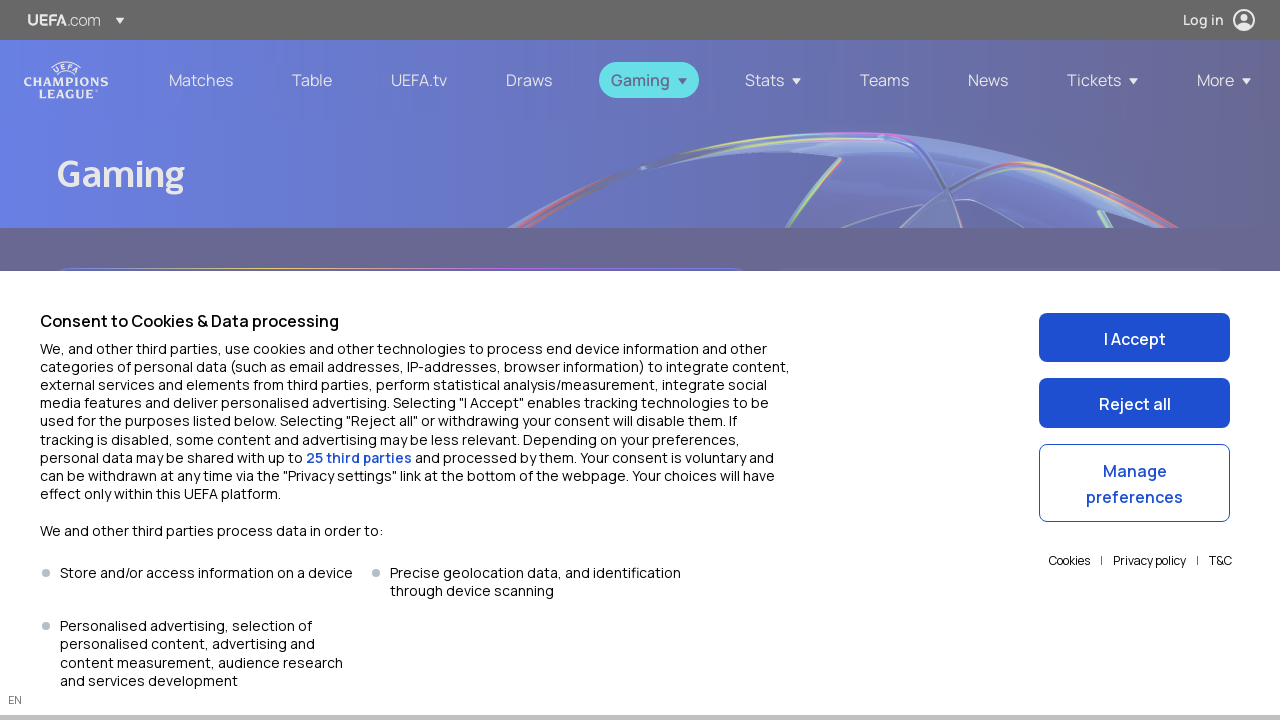

Waited for page DOM content to load
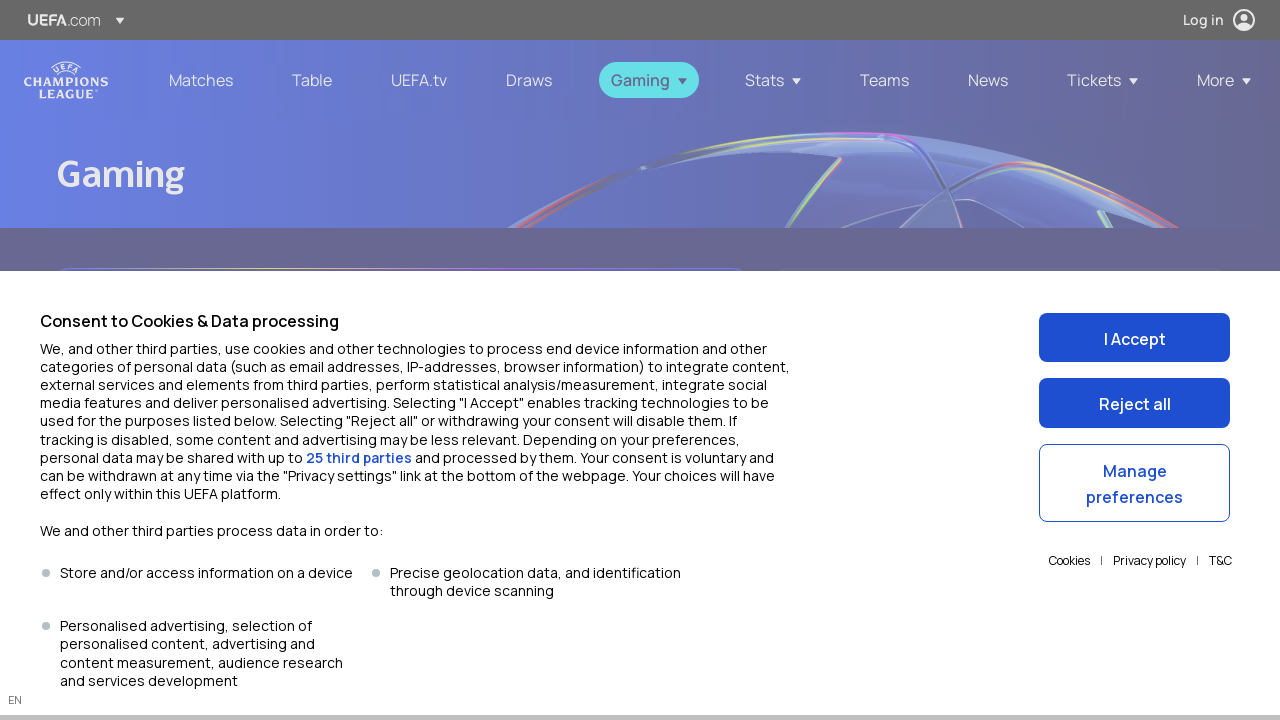

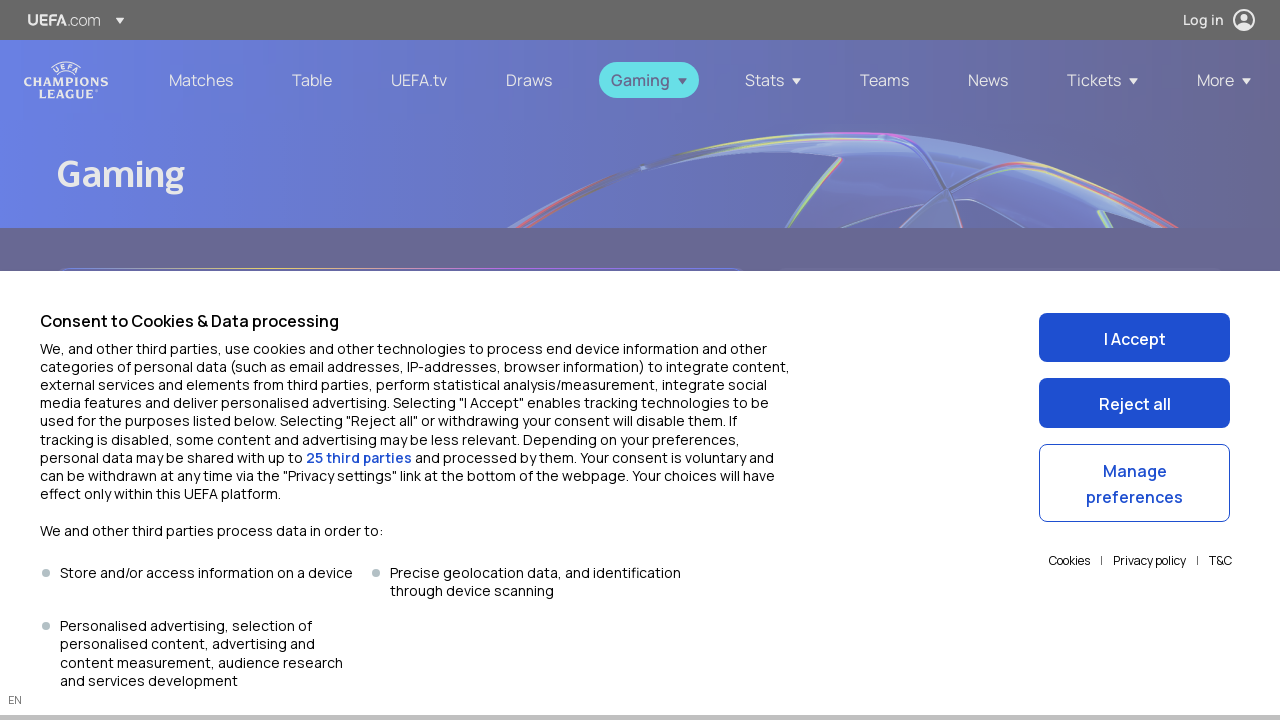